Tests API call links by clicking Created, Moved, and Not Found links and verifying the response messages

Starting URL: https://demoqa.com/elements

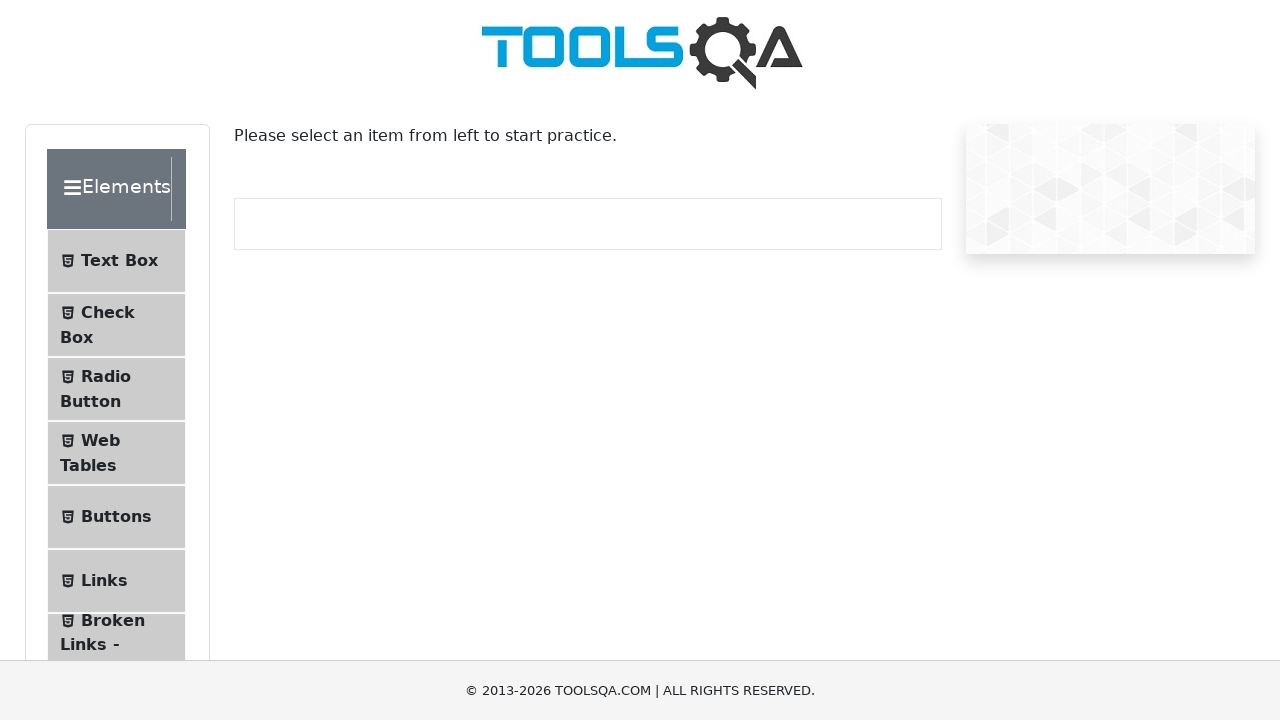

Clicked on Links in sidebar at (104, 581) on text=Links
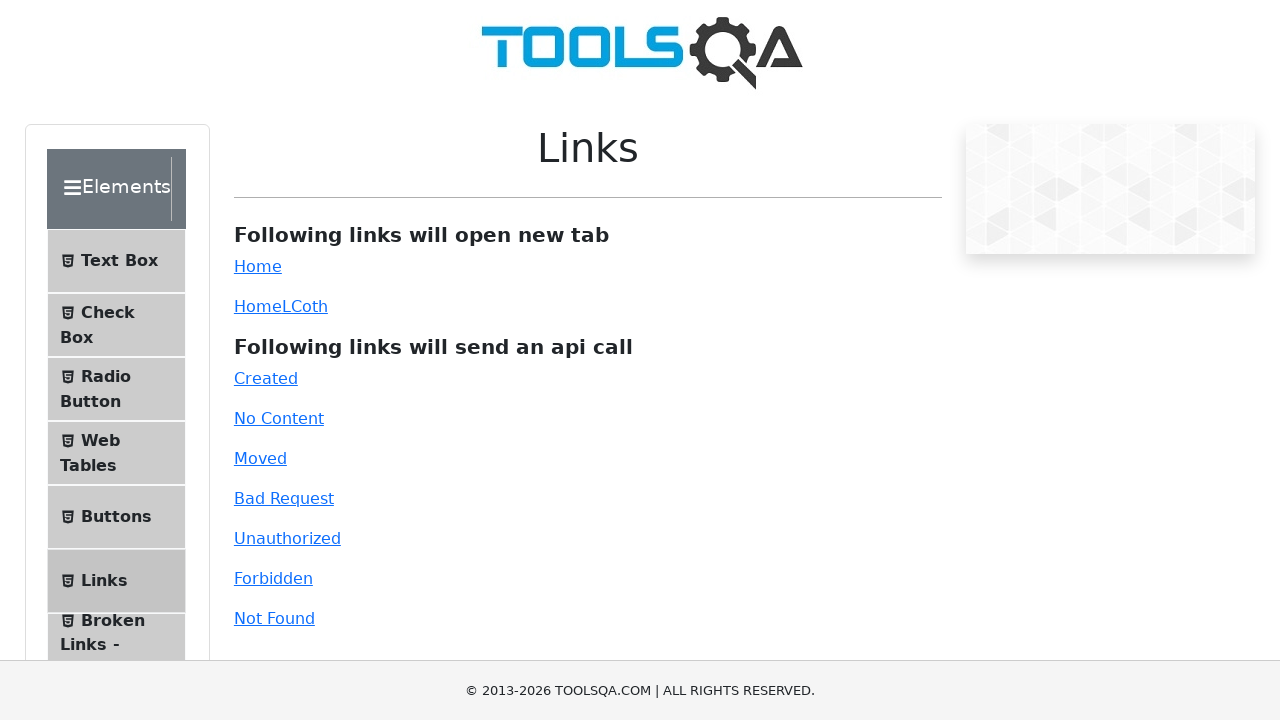

Clicked on Created link at (266, 378) on #created
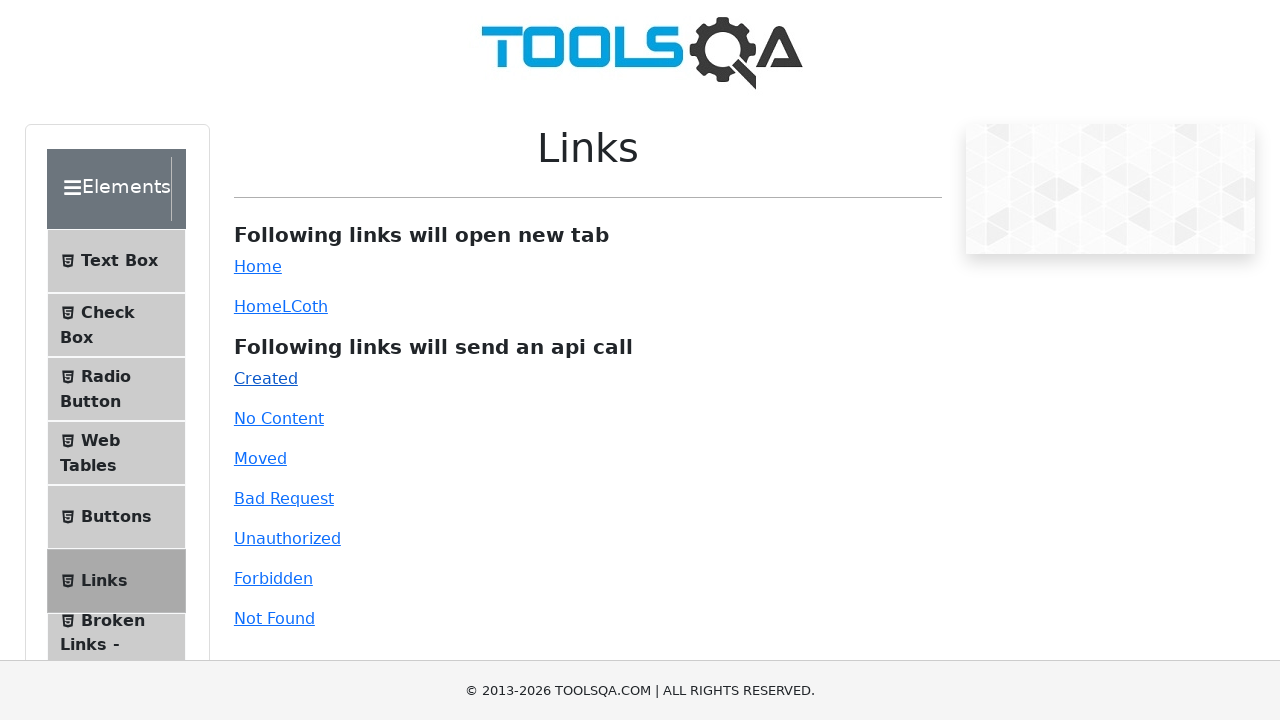

Response message for Created link appeared
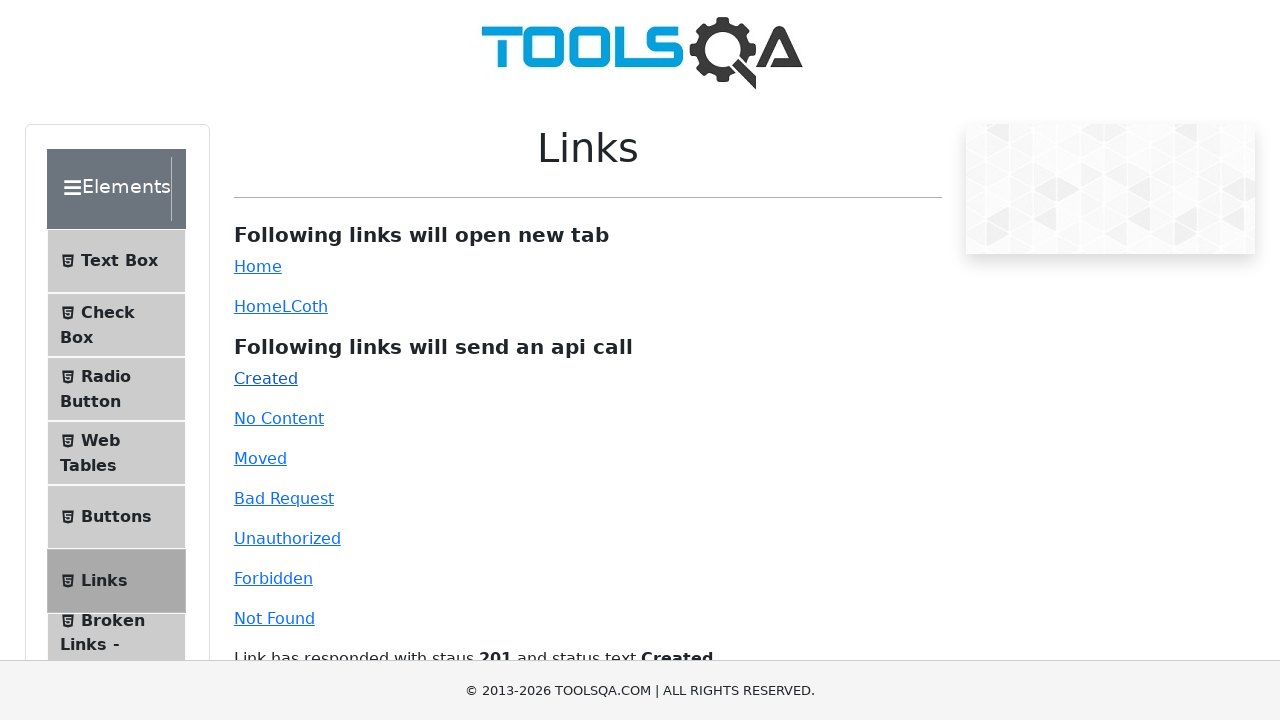

Clicked on Moved link at (260, 458) on #moved
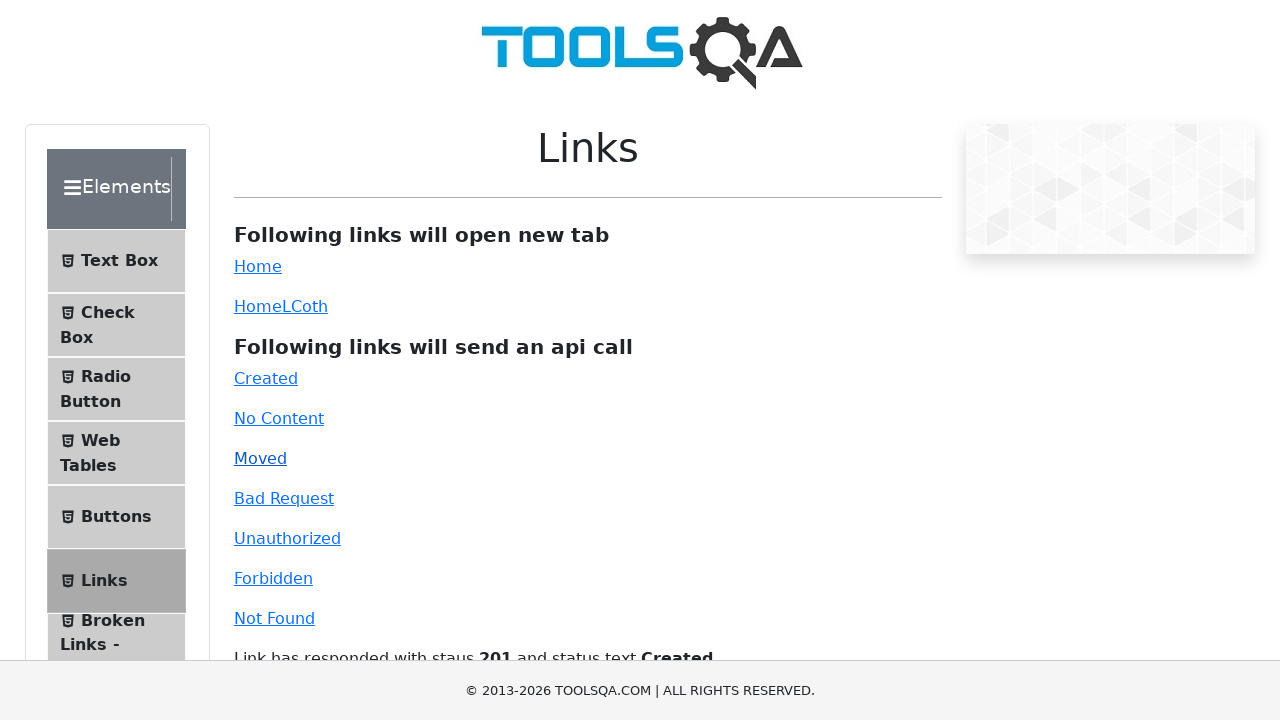

Waited for response message for Moved link
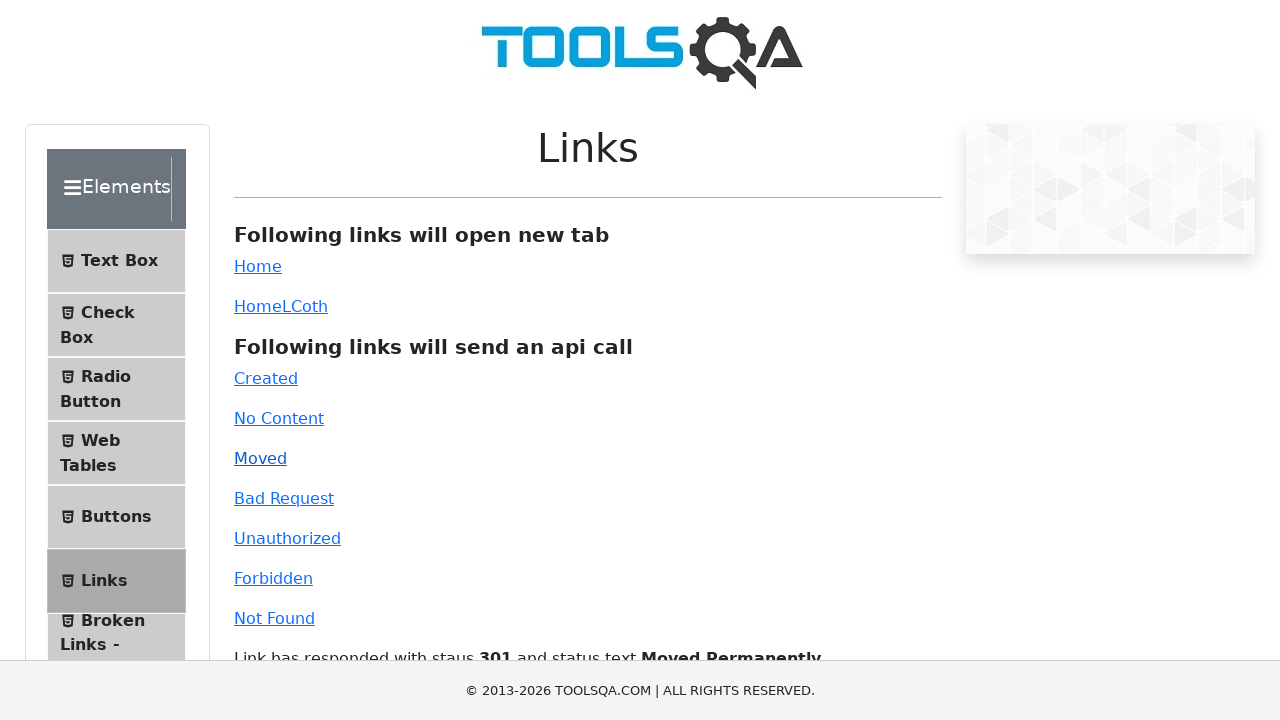

Clicked on Not Found link at (274, 618) on #invalid-url
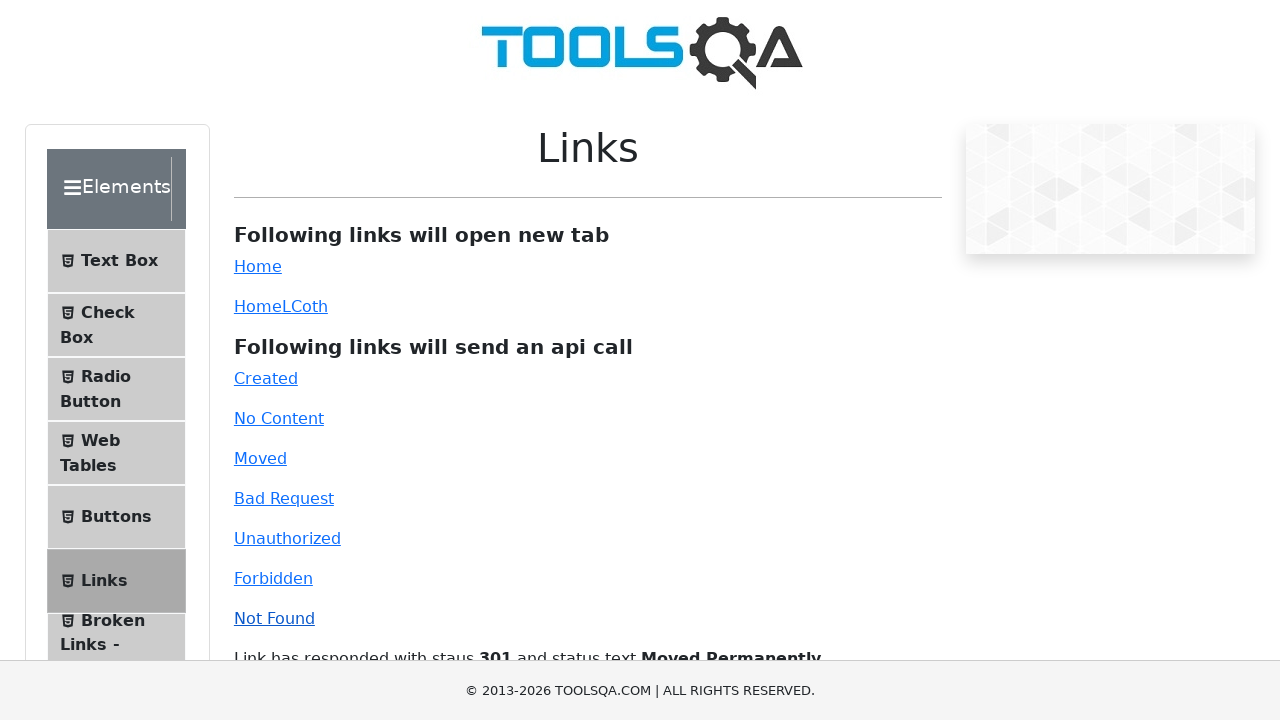

Waited for response message for Not Found link
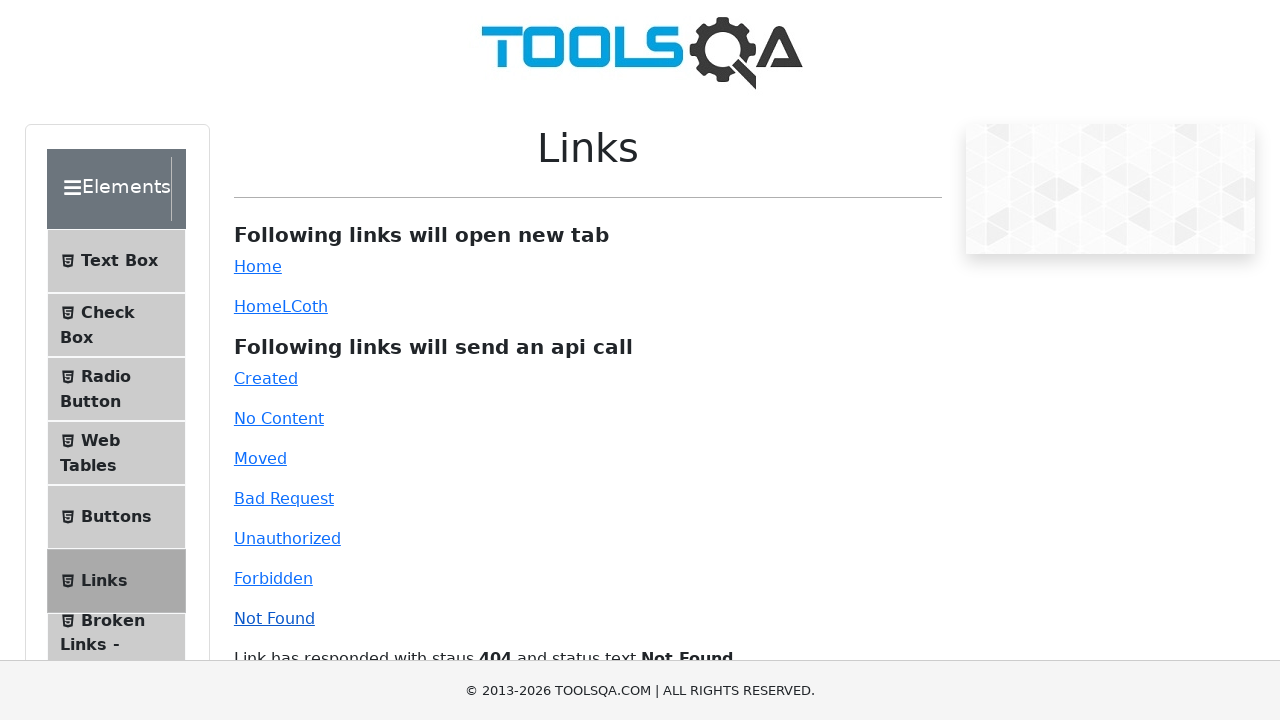

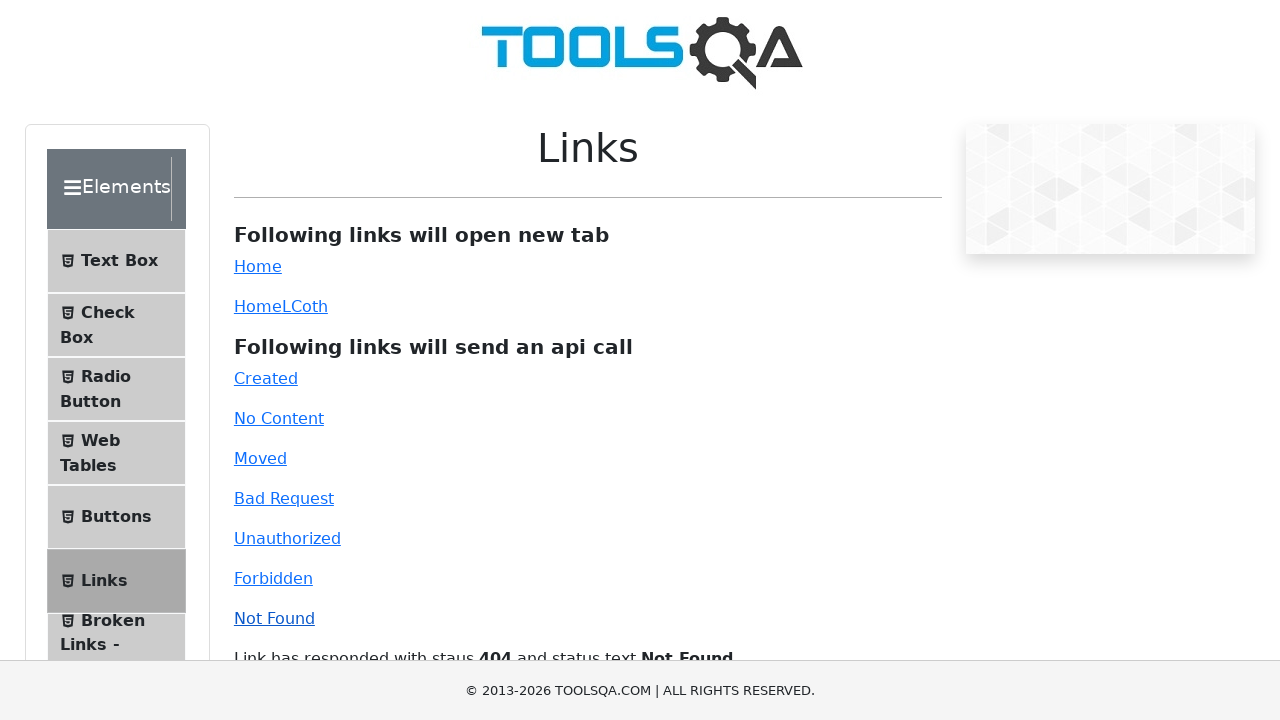